Tests the search functionality by searching for "yonex" products and verifying results contain the search term, then searching for a non-existent product "Gesundheit" and verifying no results message is displayed

Starting URL: https://crio-qkart-frontend-qa.vercel.app/

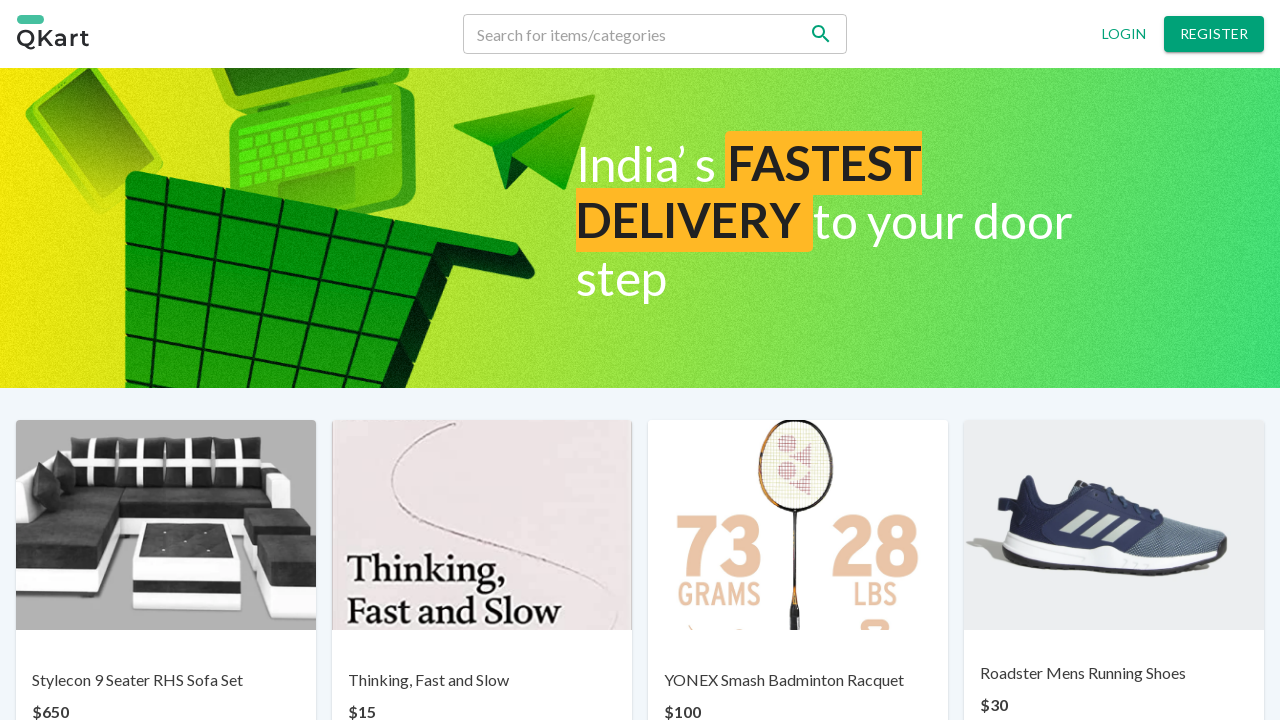

Filled search field with 'yonex' on input[name='search']
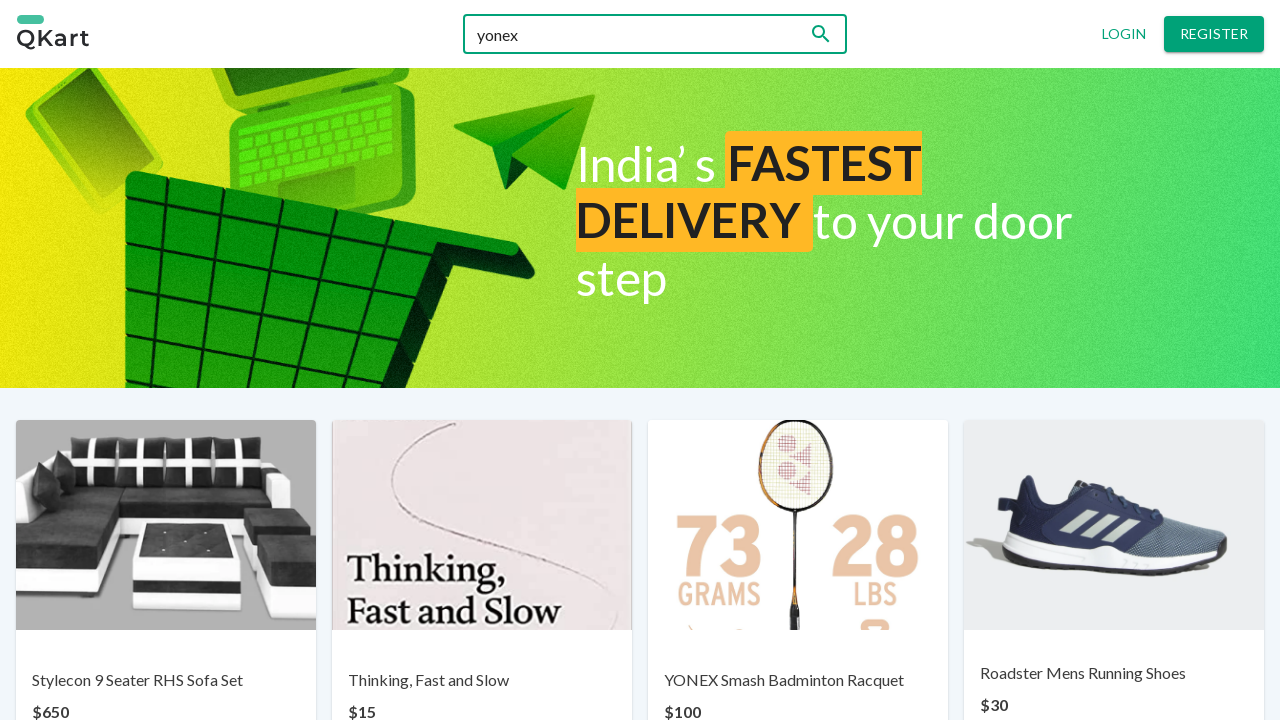

Pressed Enter to search for 'yonex' on input[name='search']
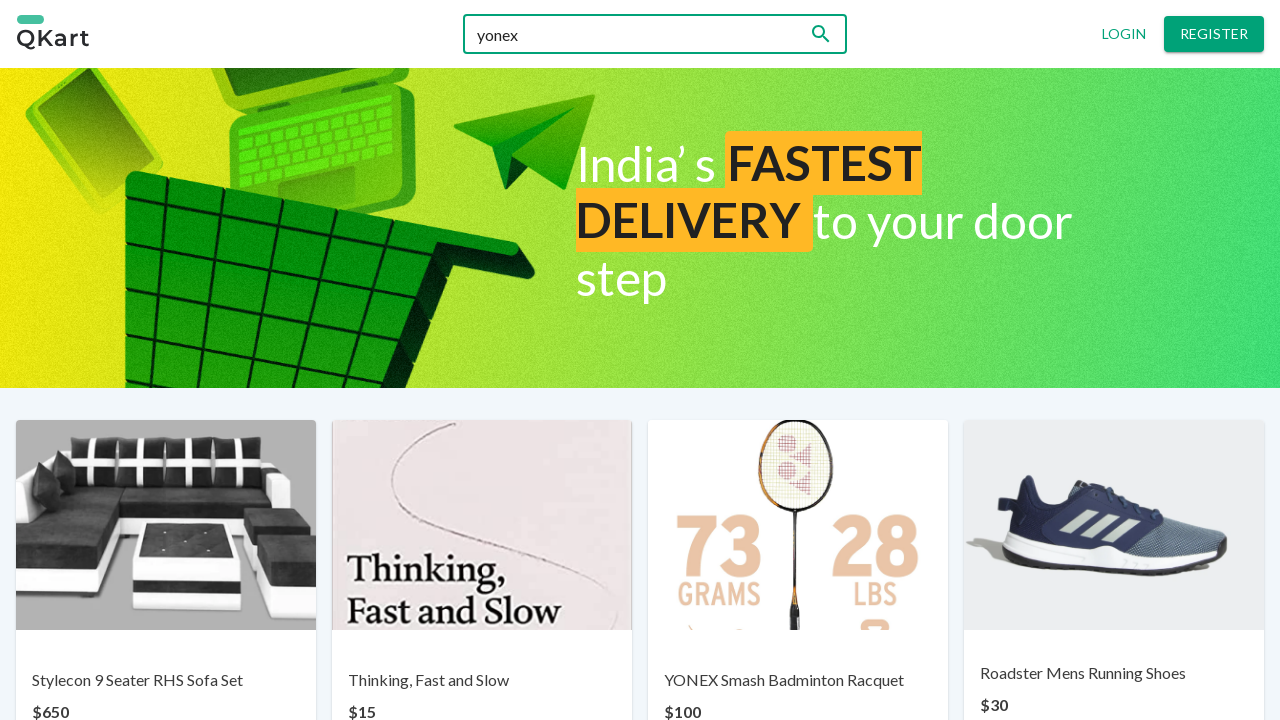

Search results for 'yonex' loaded successfully
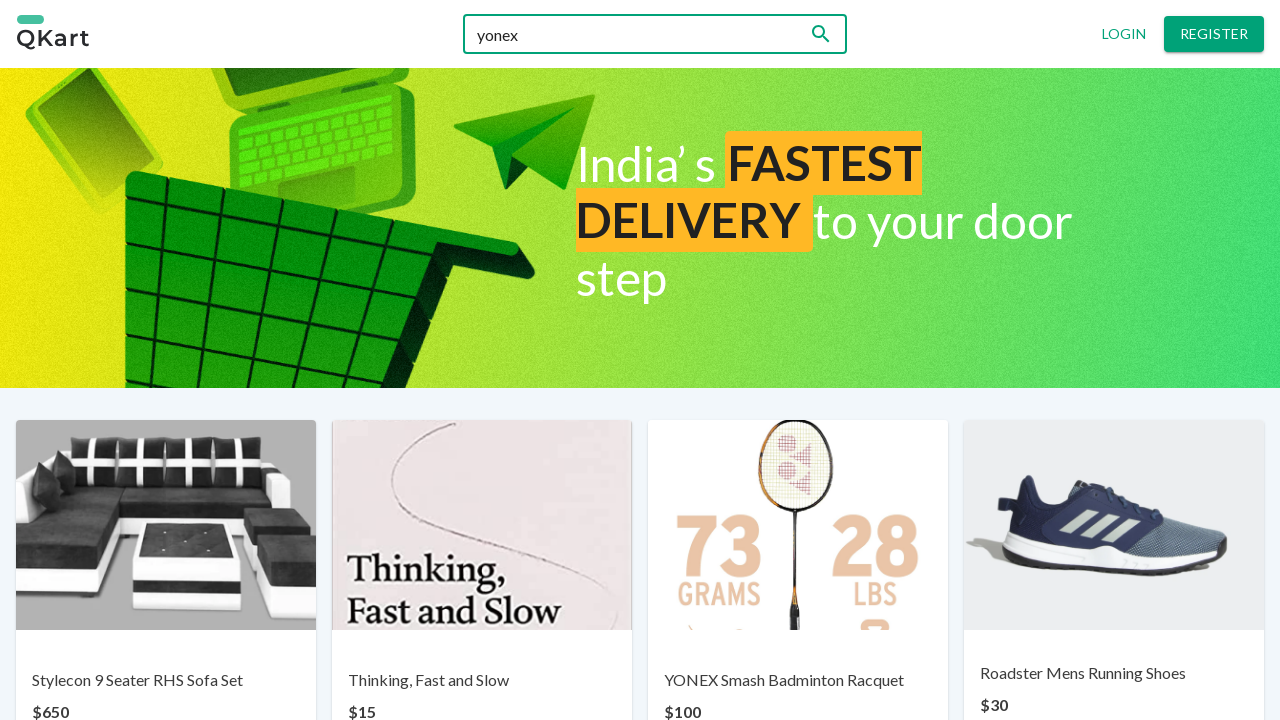

Found 1 search results containing 'yonex'
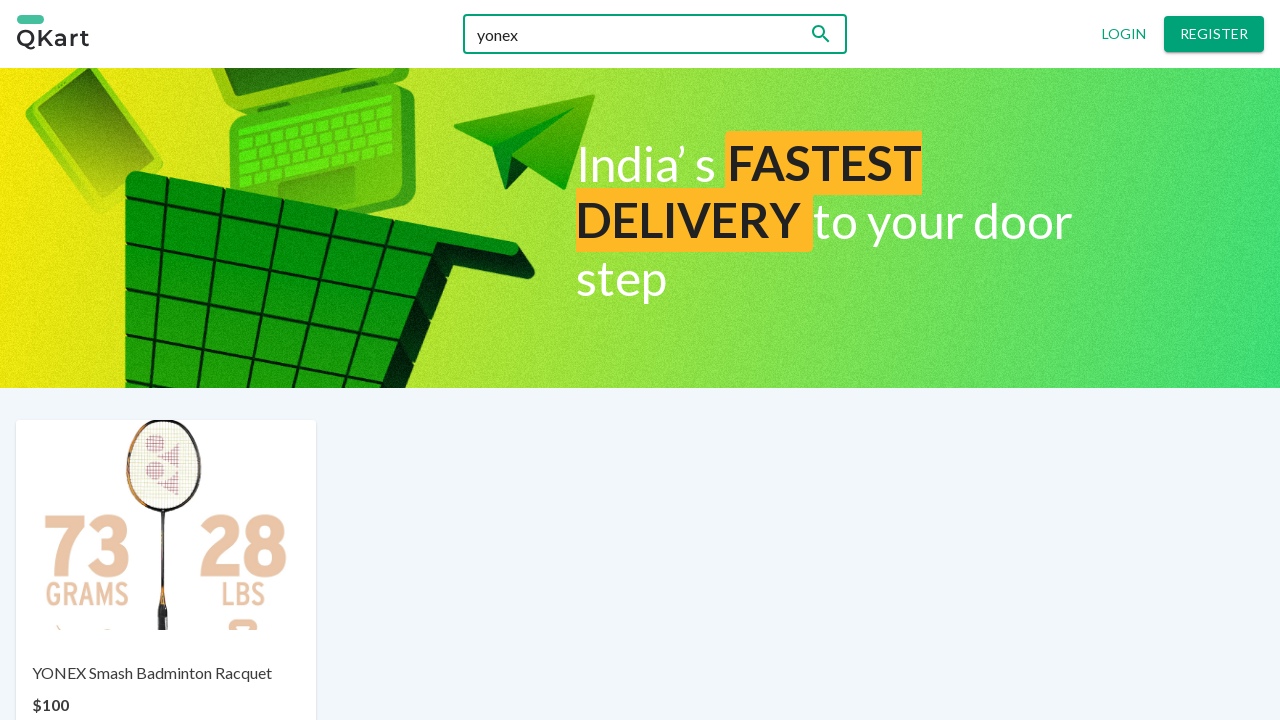

Filled search field with 'Gesundheit' (non-existent product) on input[name='search']
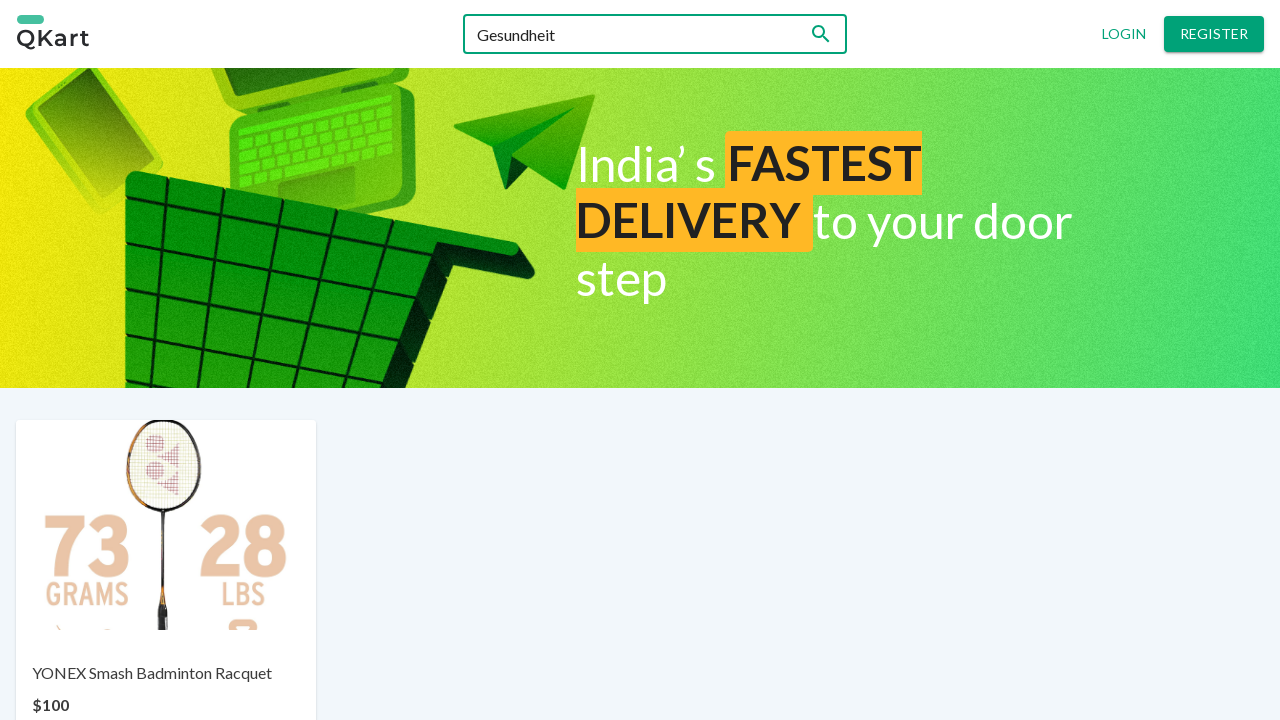

Pressed Enter to search for 'Gesundheit' on input[name='search']
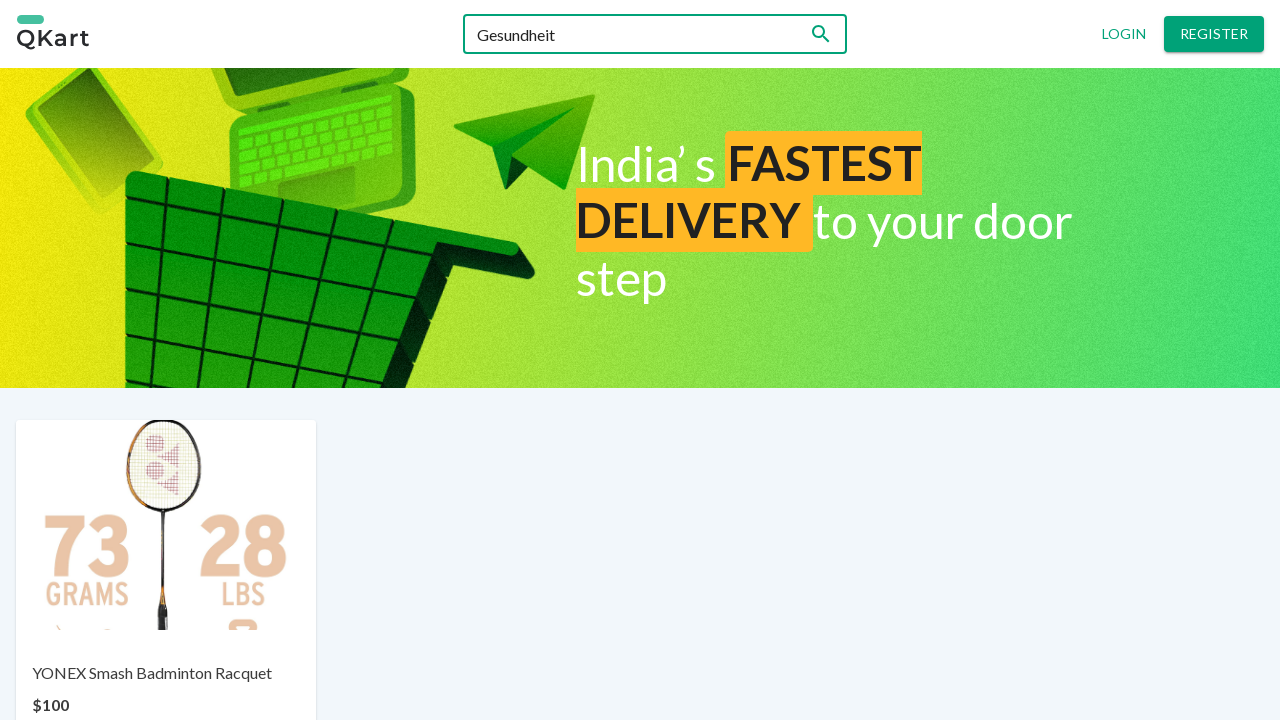

Verified 'No products found' message is displayed for non-existent product
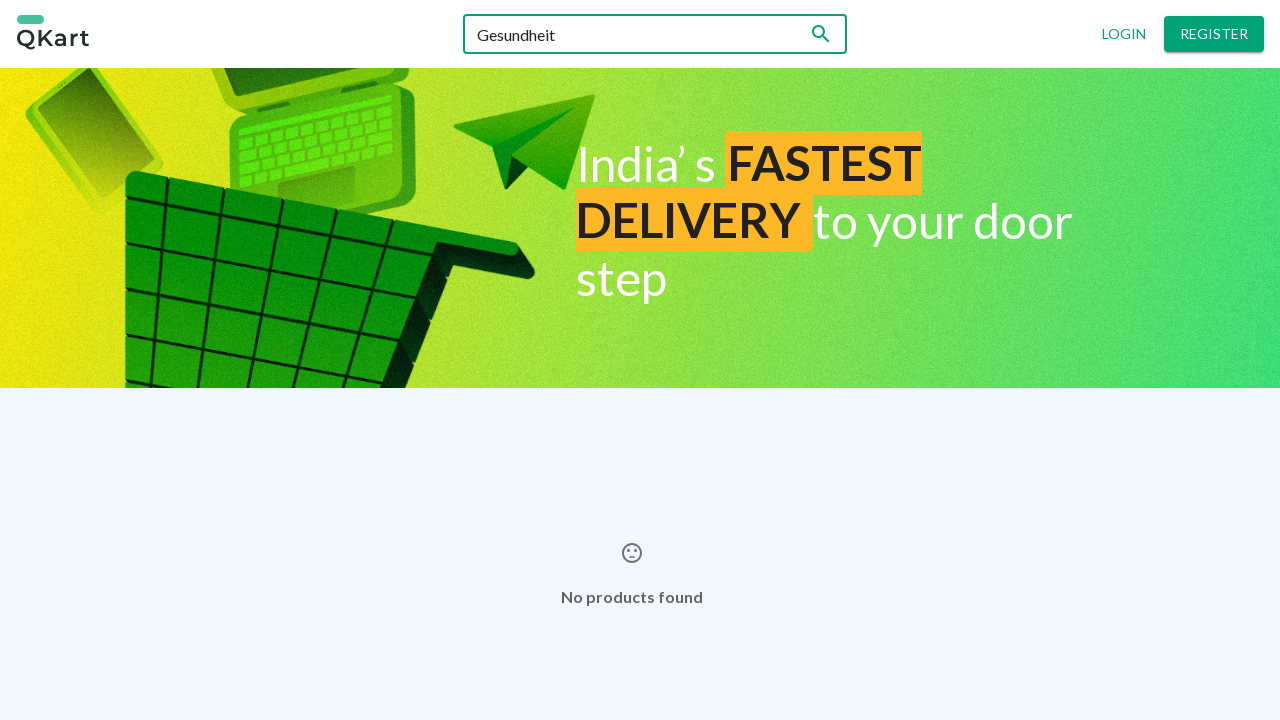

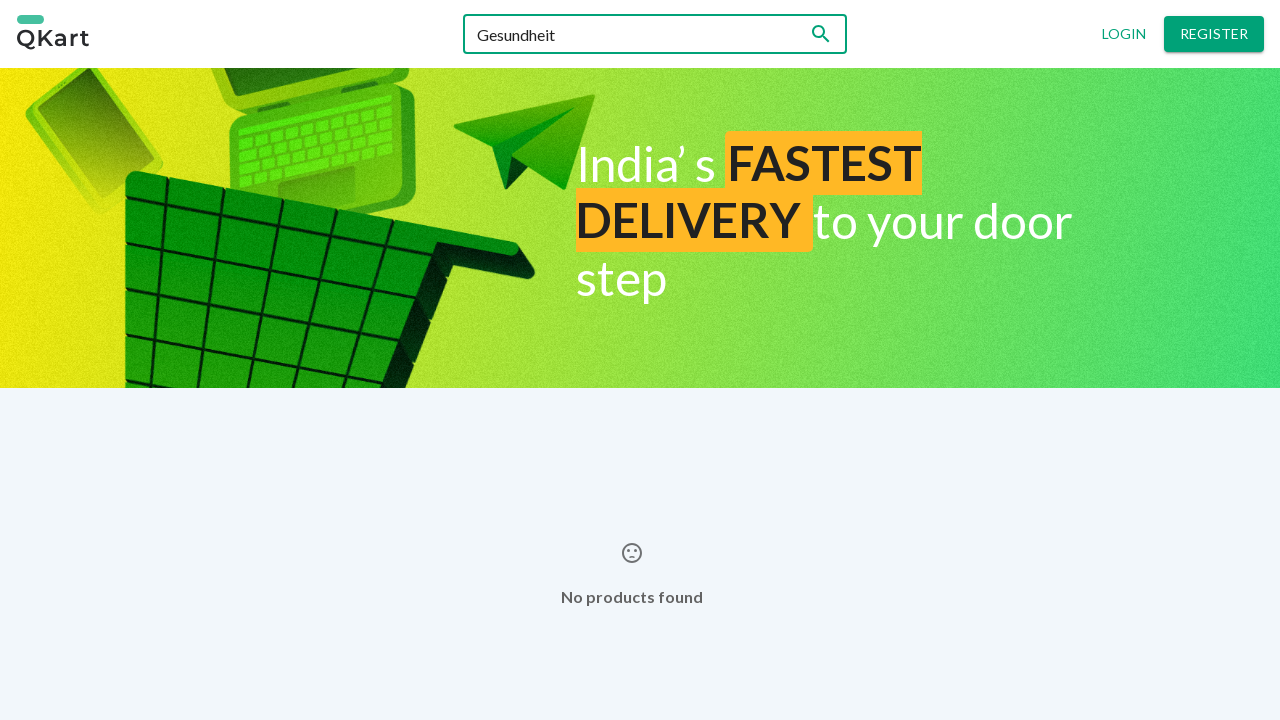